Tests the forgot password functionality on Salesforce login page by clicking the forgot password link and submitting a username

Starting URL: https://login.salesforce.com/

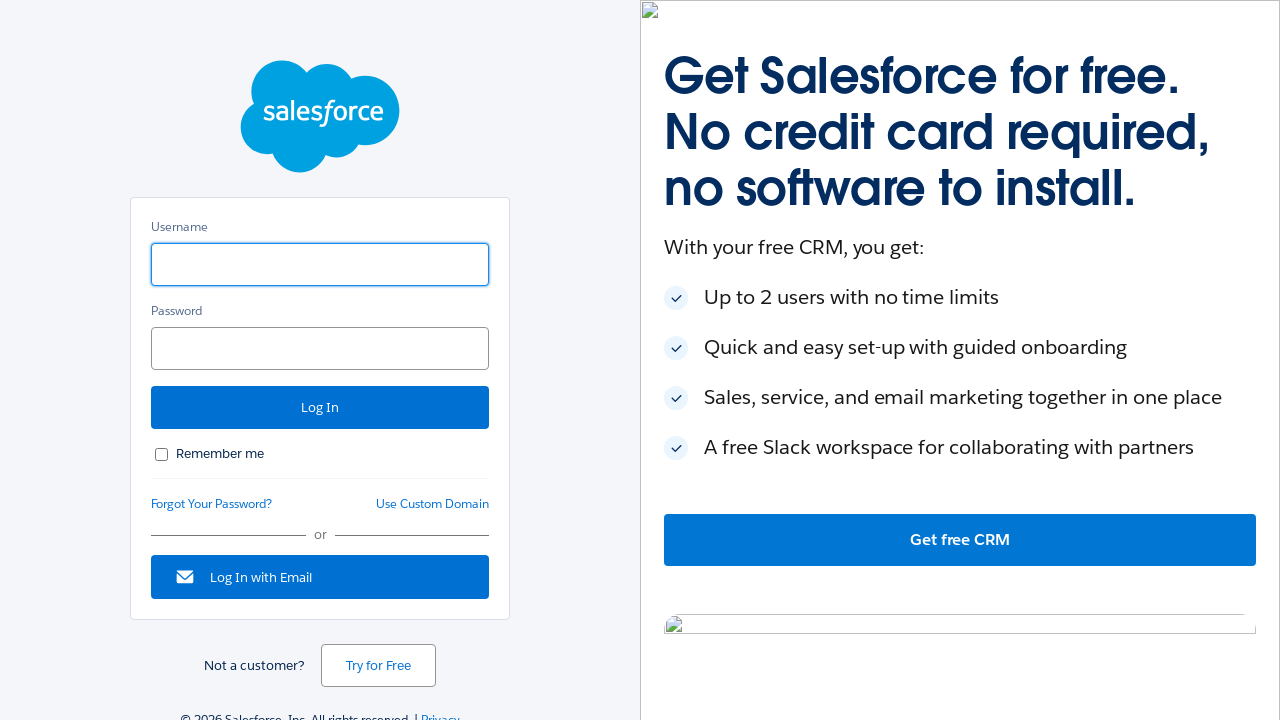

Clicked forgot password link on Salesforce login page at (212, 504) on #forgot_password_link
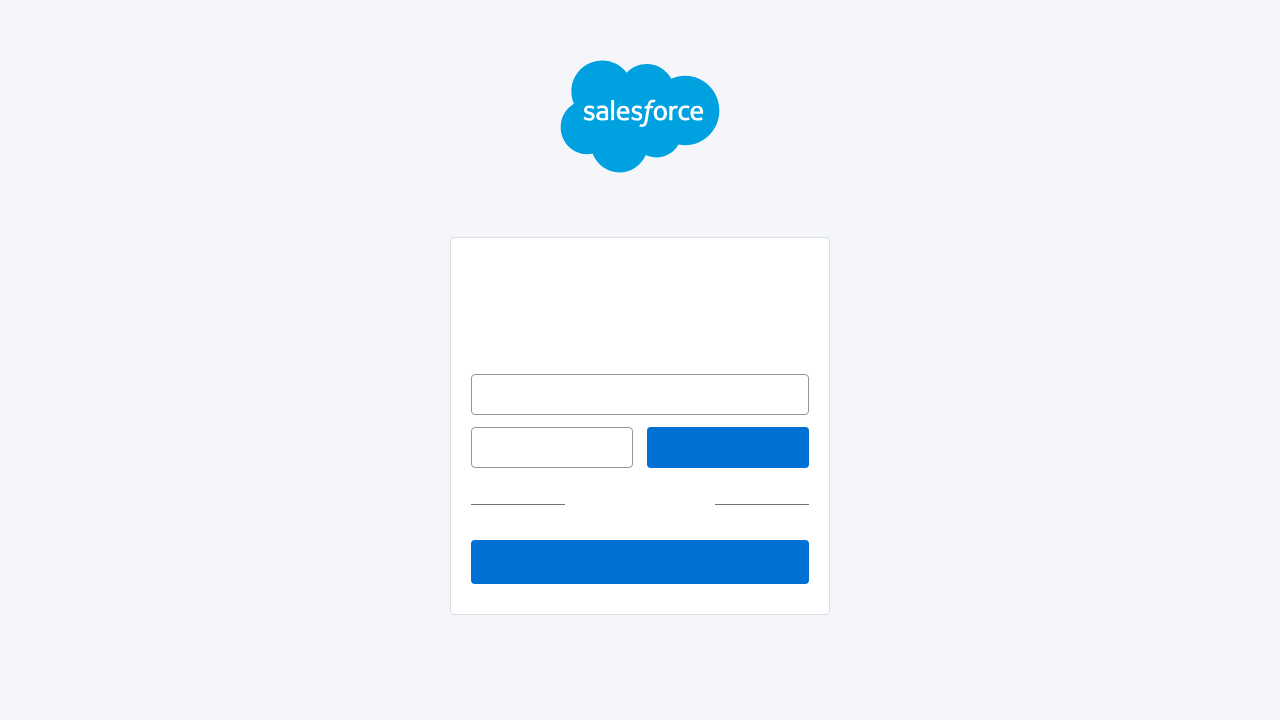

Username field loaded
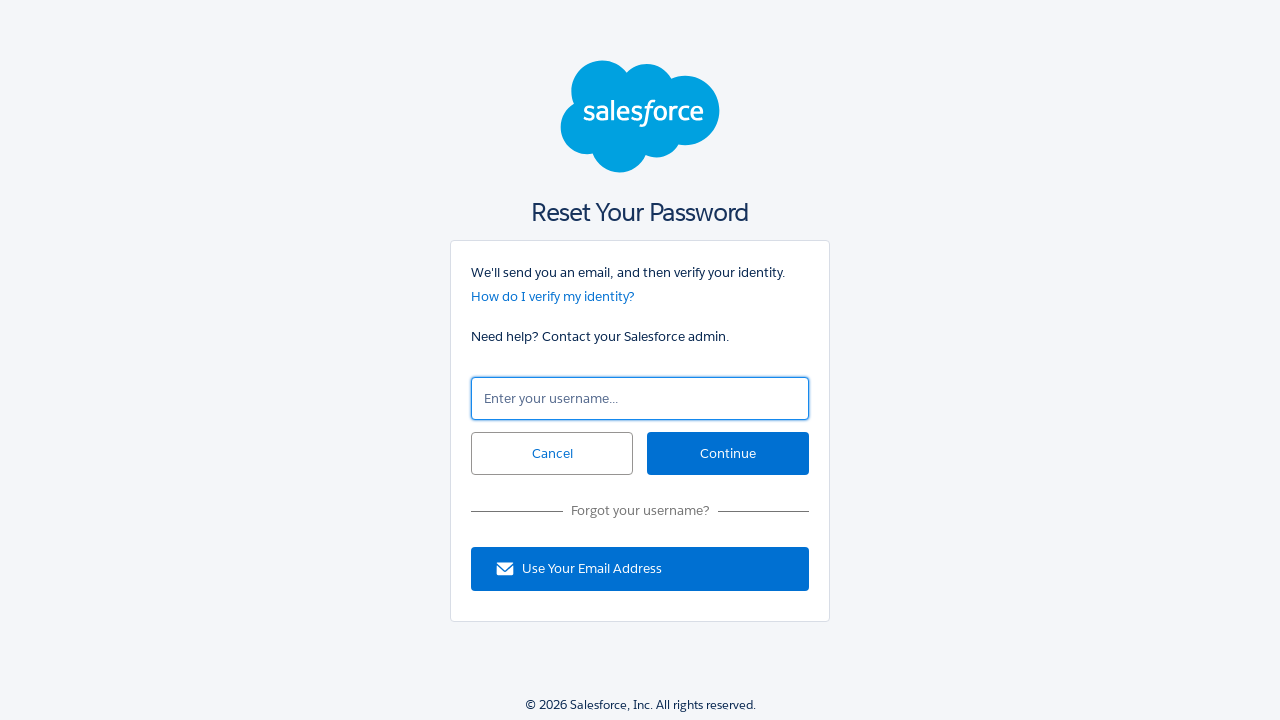

Filled username field with testuser@salesforce.com on #un
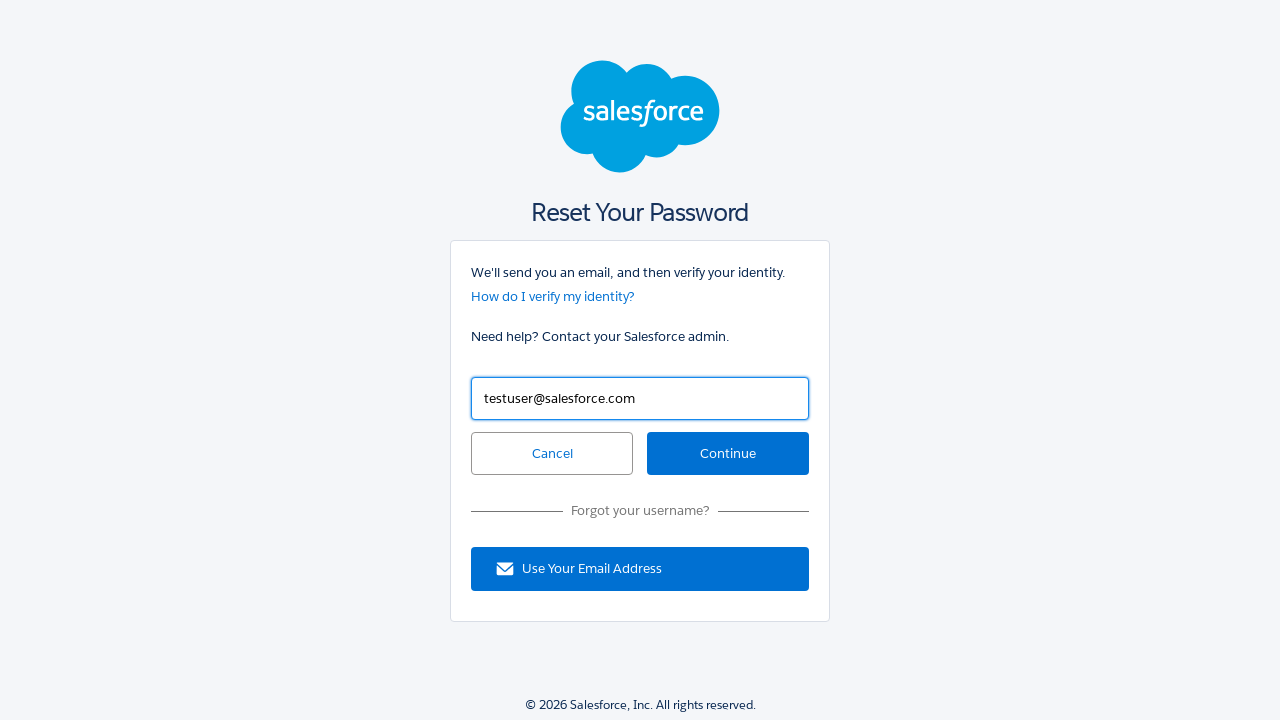

Clicked continue button to submit forgot password request at (728, 454) on #continue
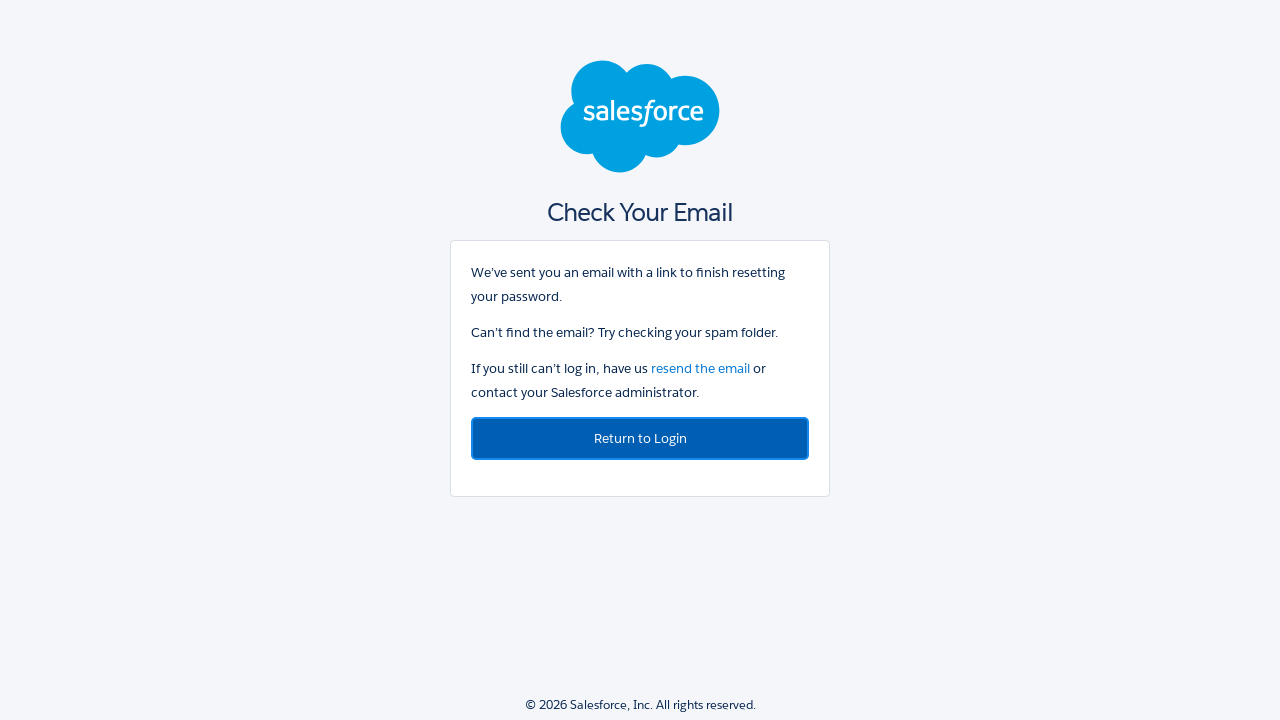

Waited 5 seconds for password reset page to load
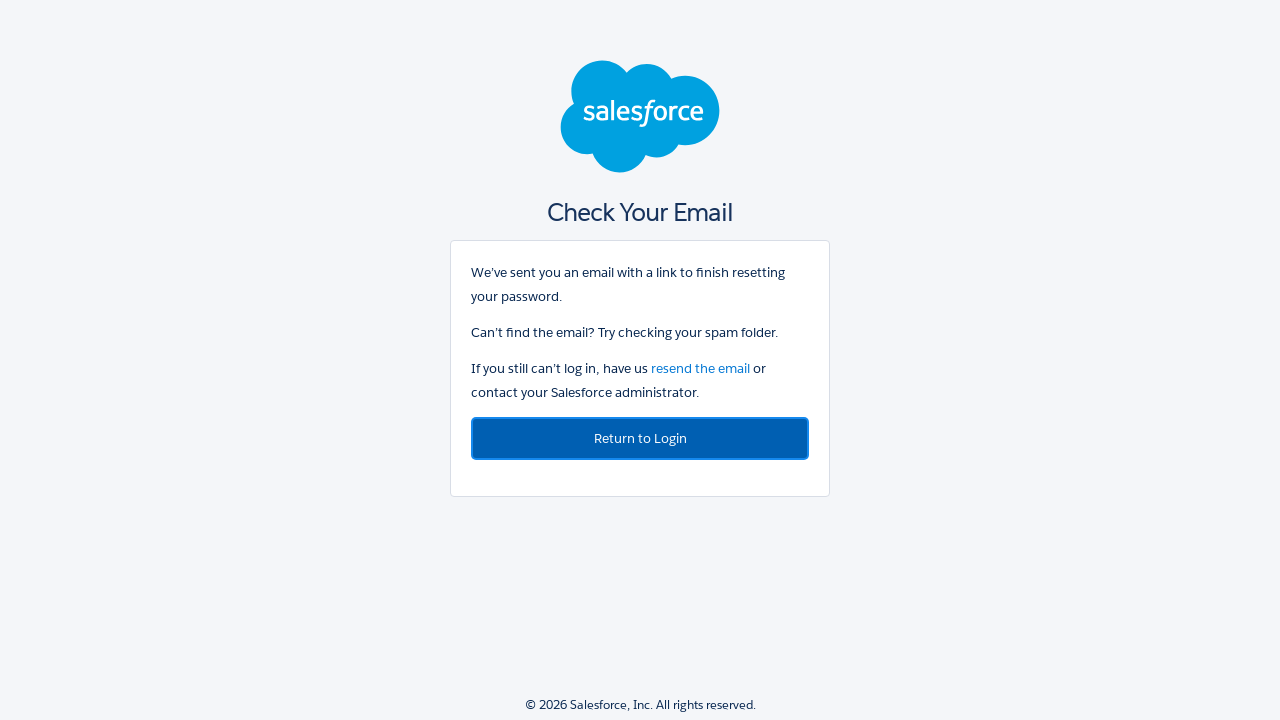

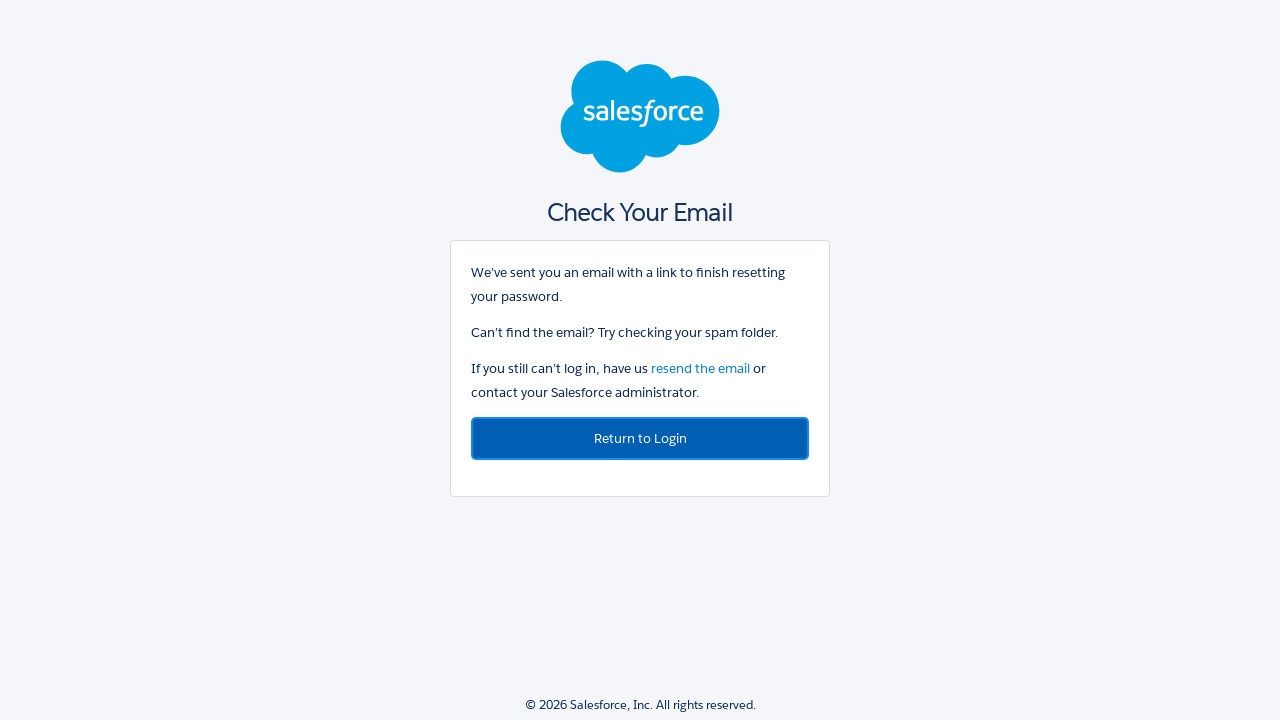